Tests HTML table navigation by scrolling to the table and locating specific cell data based on row and column criteria

Starting URL: https://www.w3schools.com/html/html_tables.asp

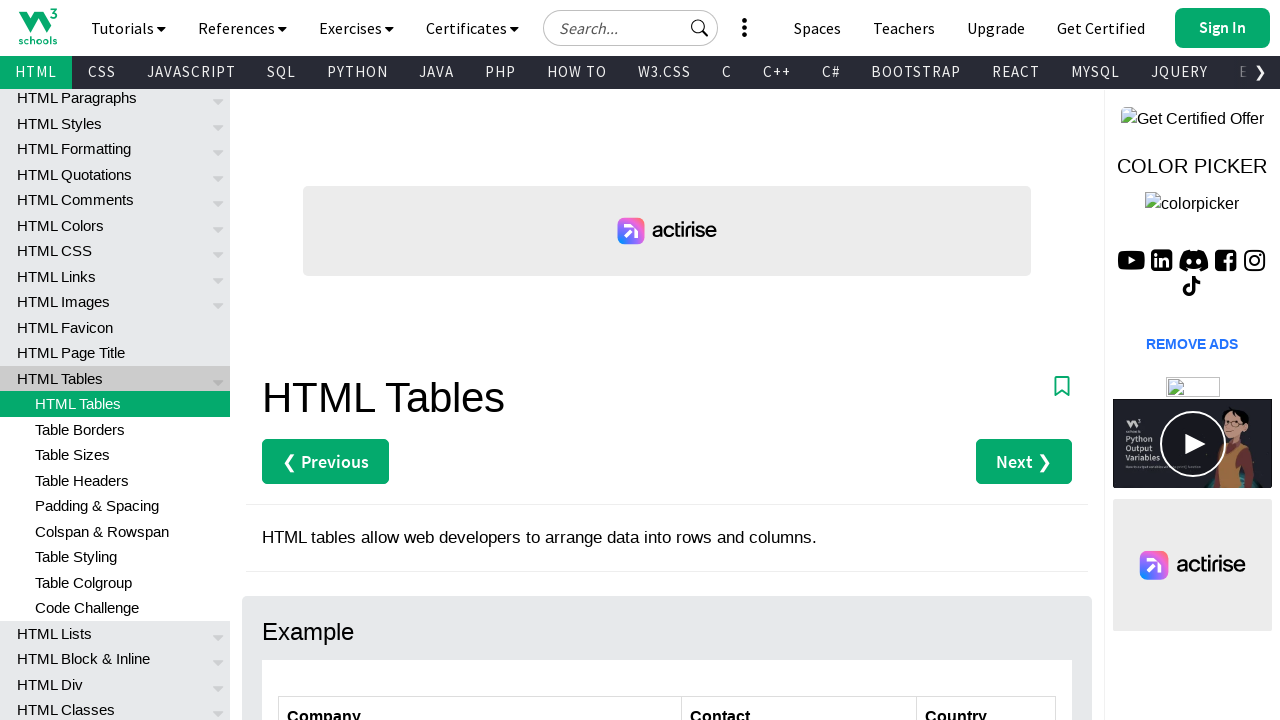

Scrolled down 300 pixels to make the table visible
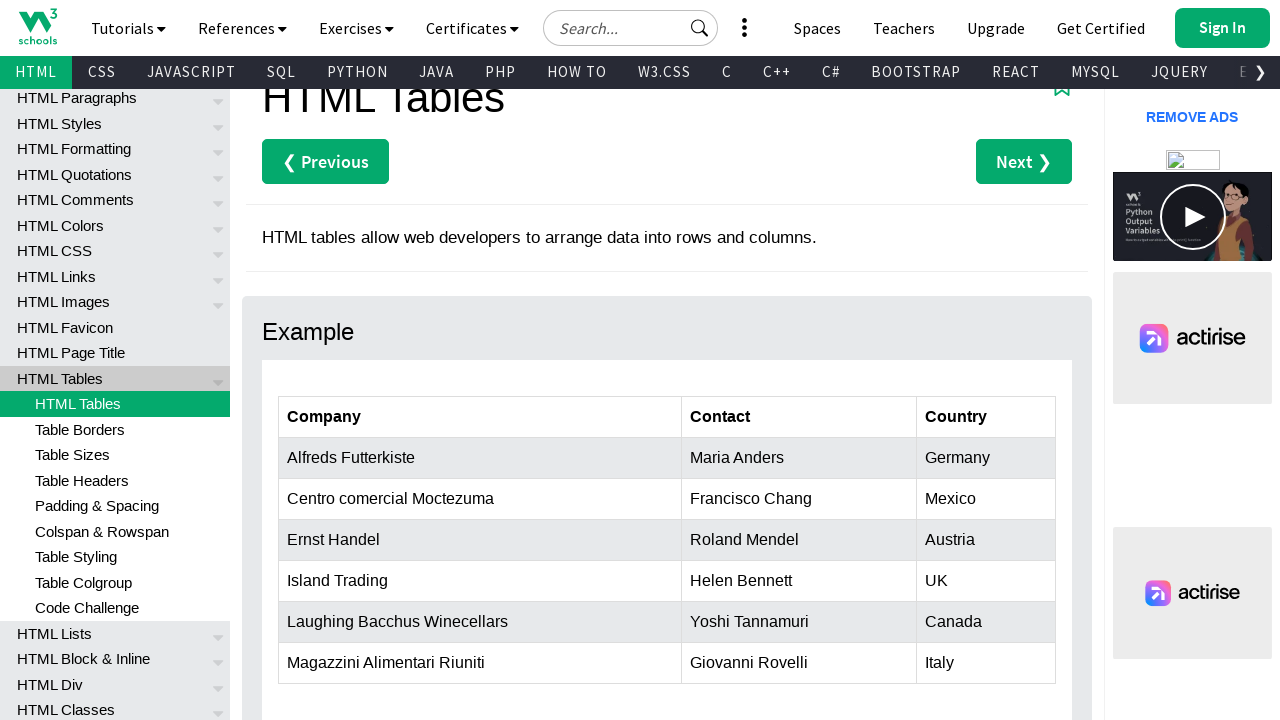

Waited for customers table to be visible
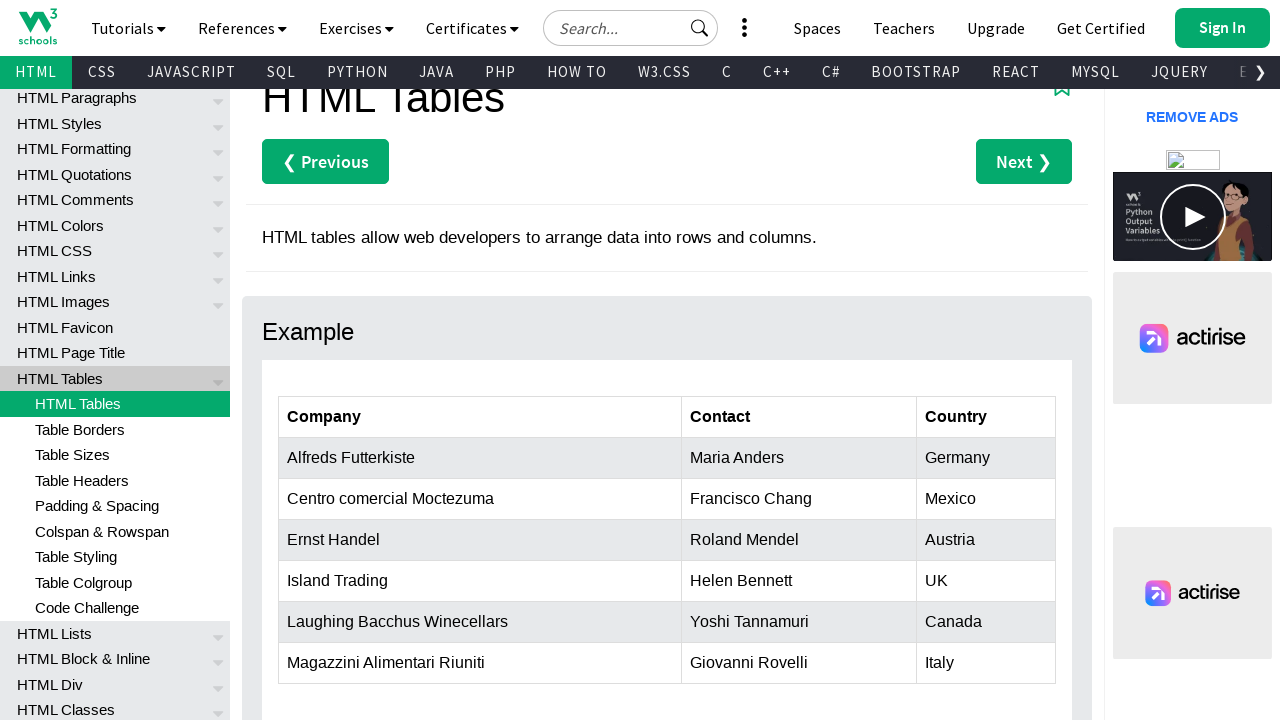

Verified table header row is present
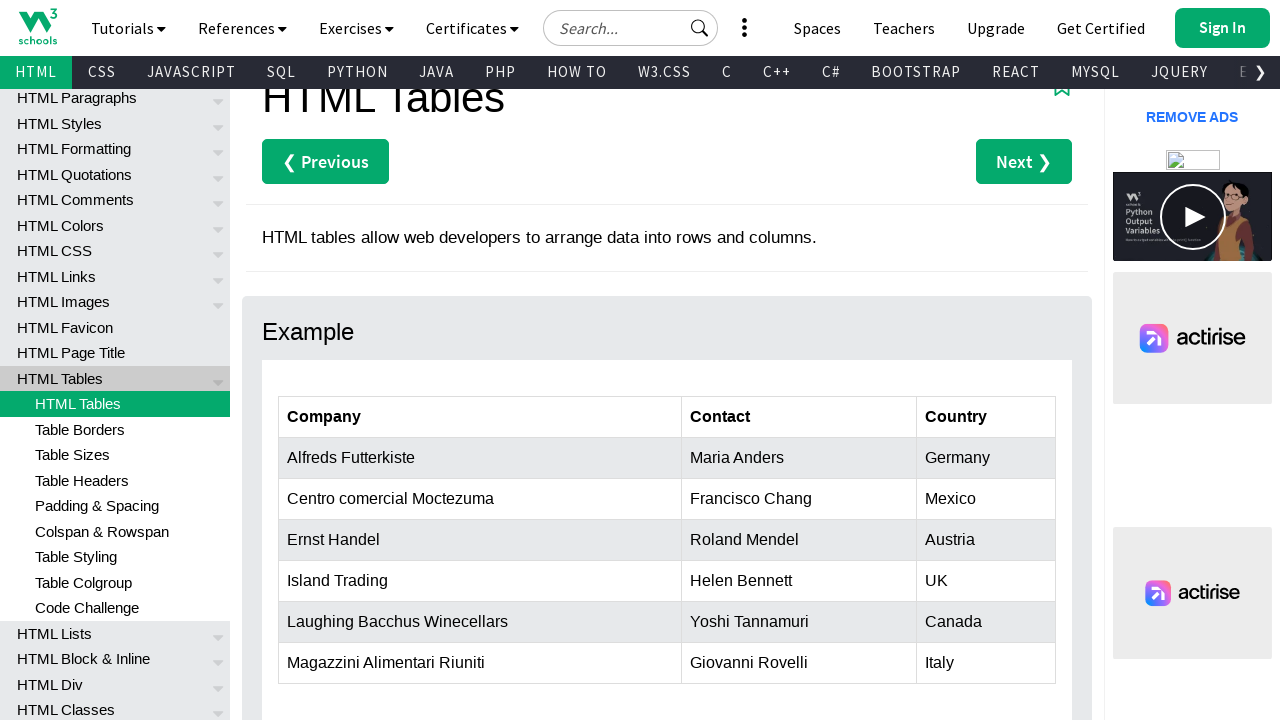

Verified table data rows are present
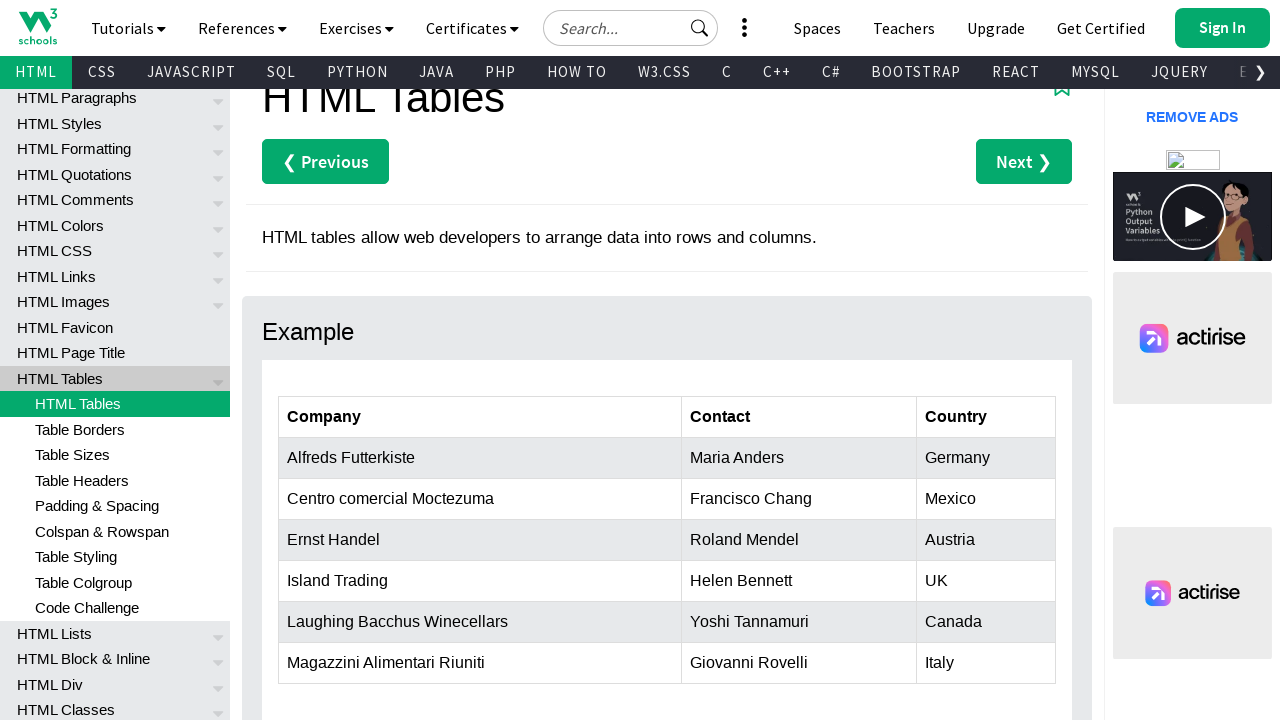

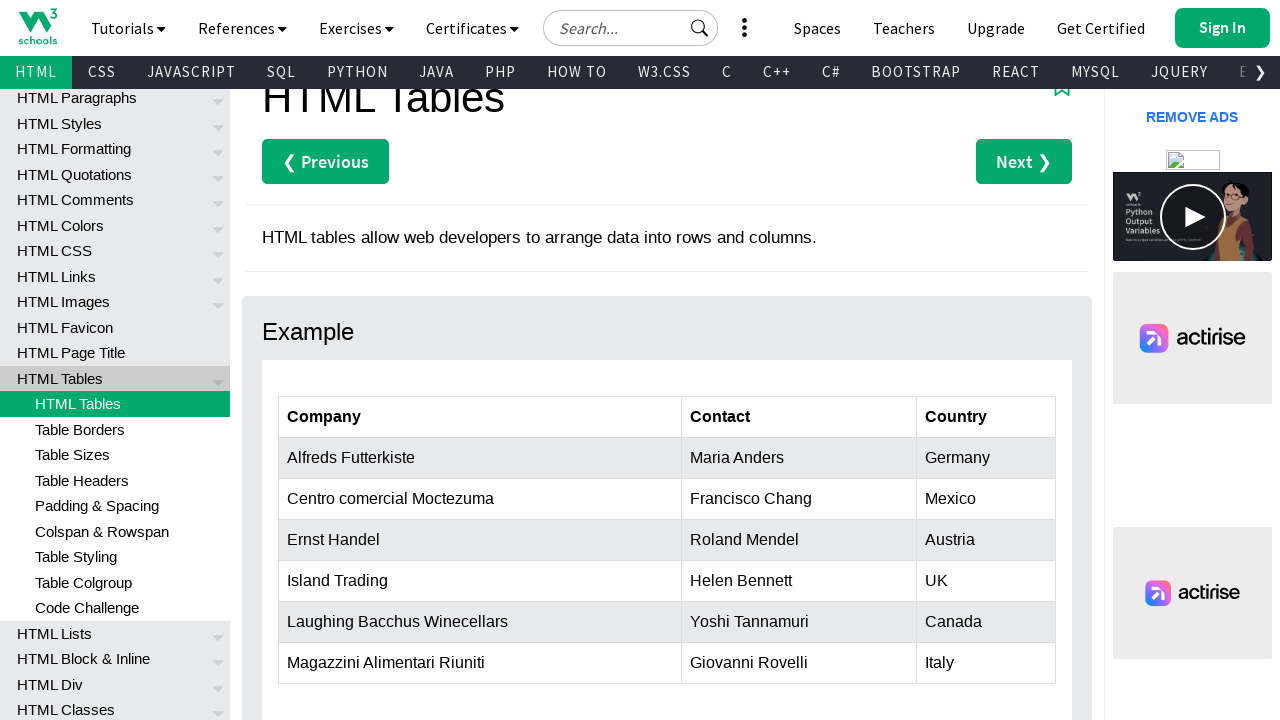